Tests multi-selection functionality using Ctrl+click to select non-consecutive items in a grid

Starting URL: https://jqueryui.com/resources/demos/selectable/display-grid.html

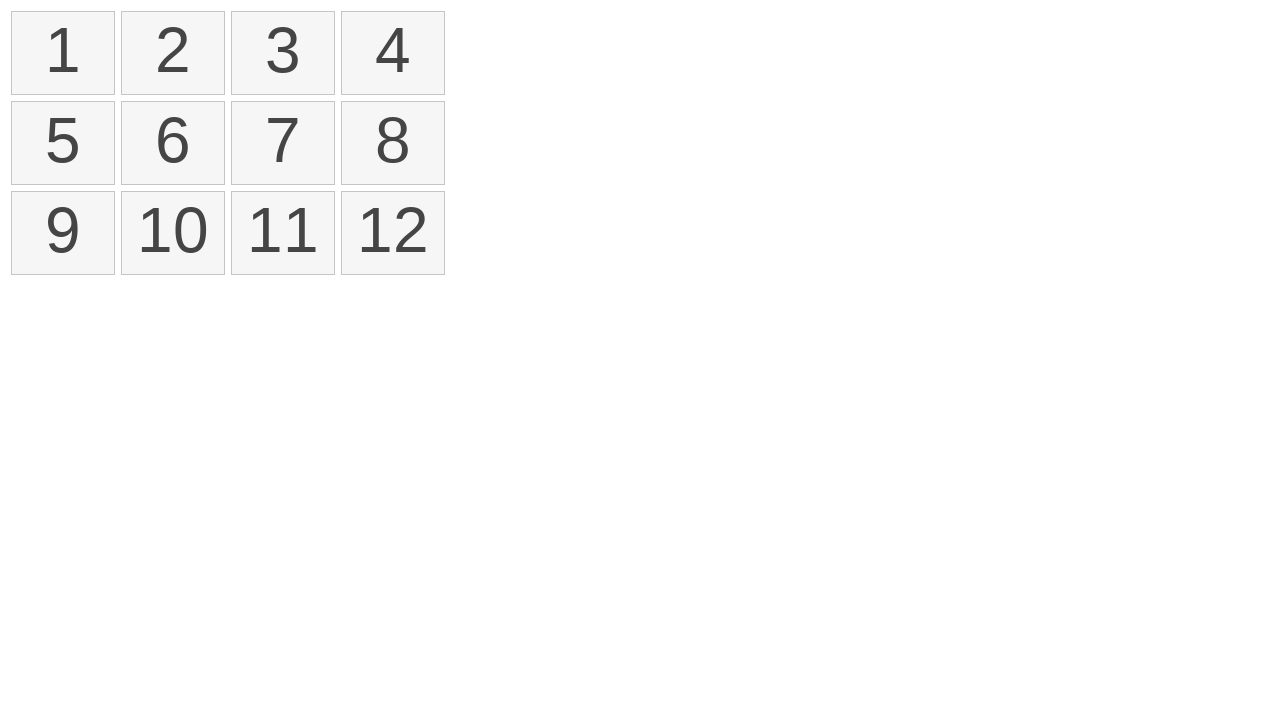

Retrieved all selectable items from the grid
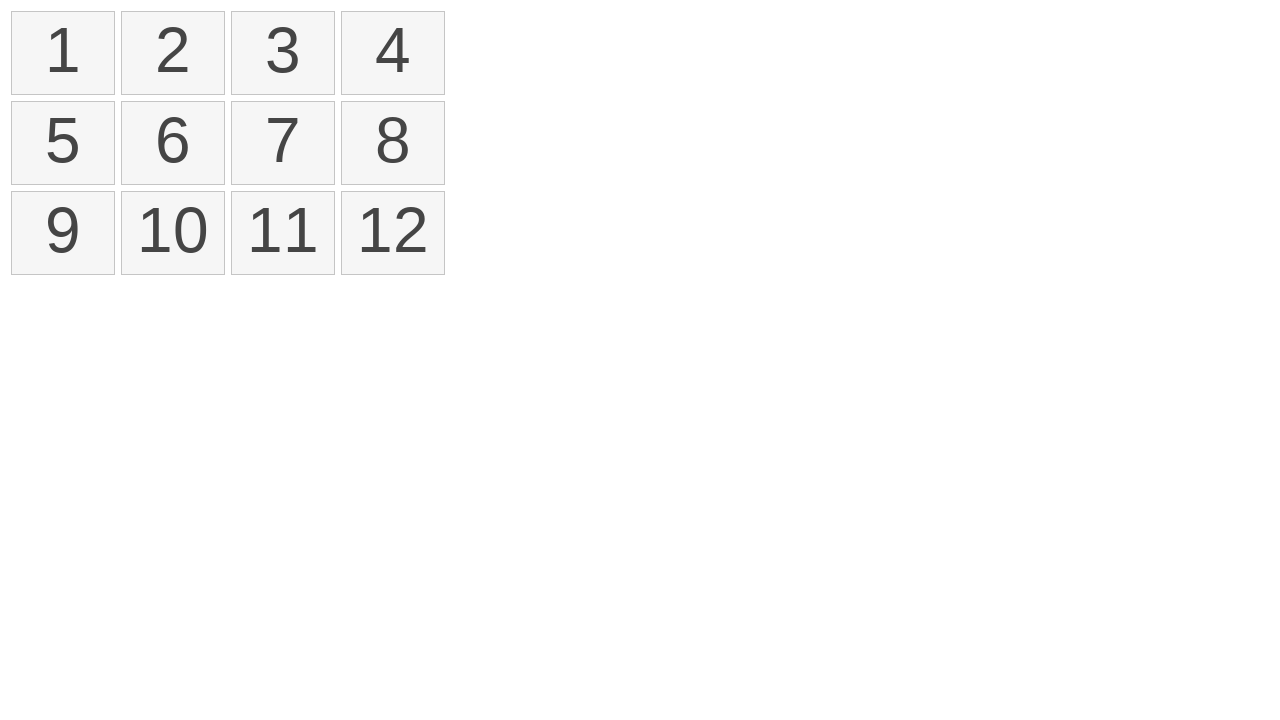

Pressed Control key to enable multi-selection mode
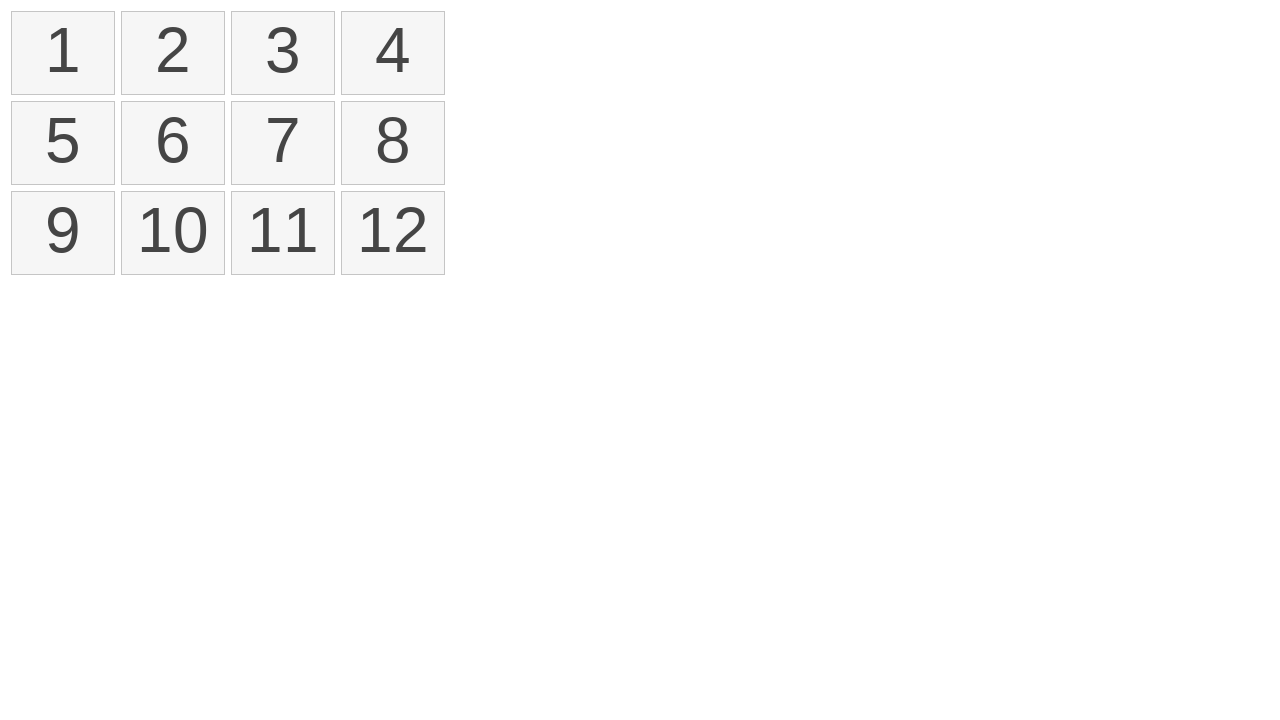

Ctrl+clicked first item (index 1) in the grid at (173, 53) on xpath=//ol[@id='selectable']/li[2]
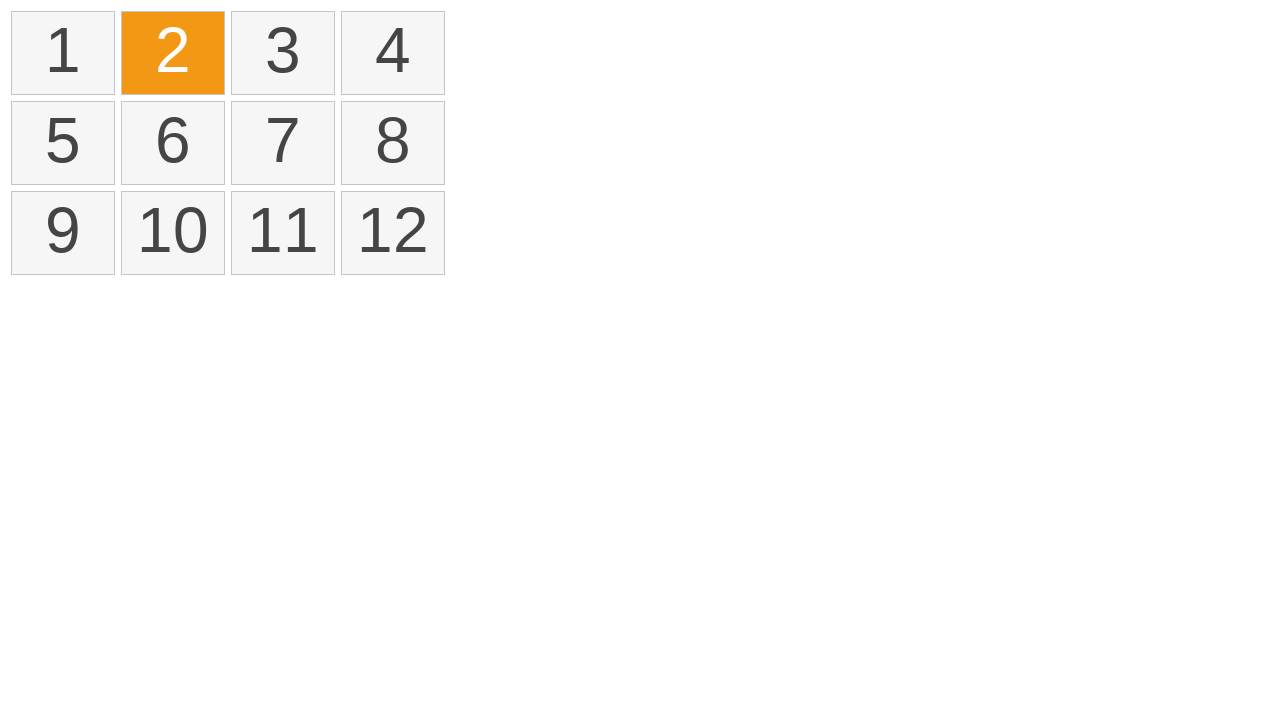

Ctrl+clicked second item (index 4) in the grid at (63, 143) on xpath=//ol[@id='selectable']/li[5]
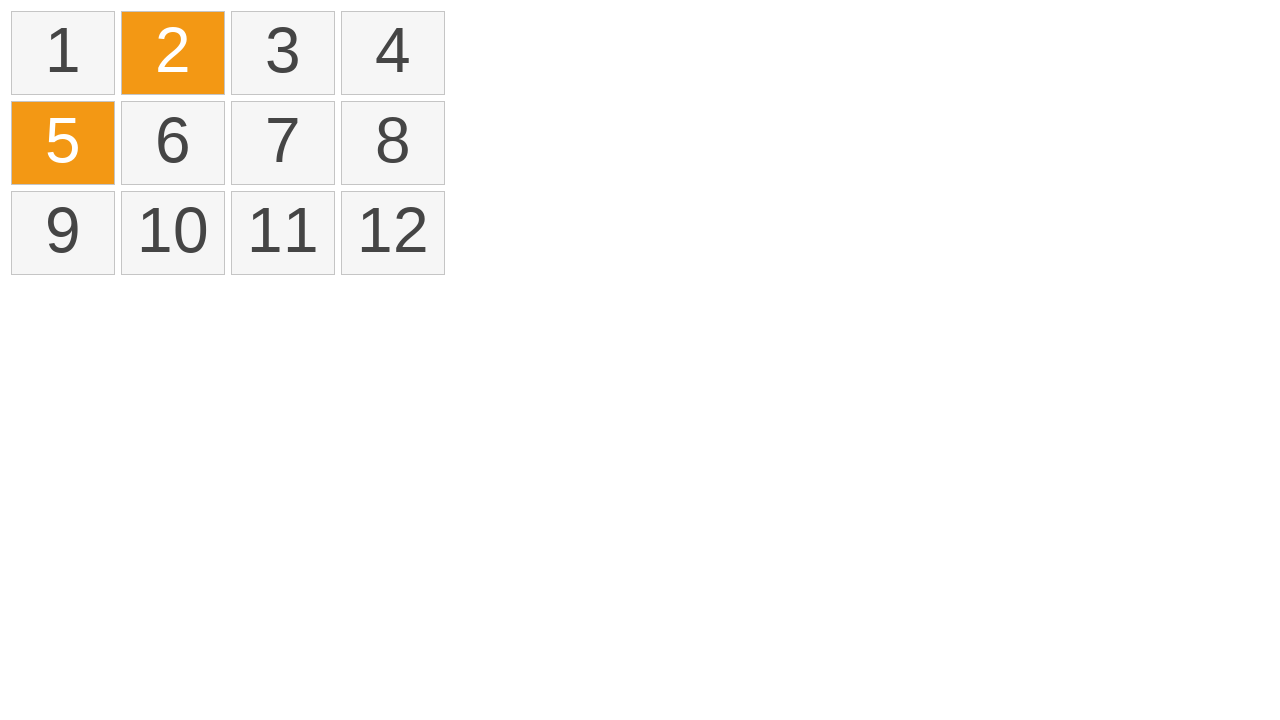

Ctrl+clicked third item (index 7) in the grid at (393, 143) on xpath=//ol[@id='selectable']/li[8]
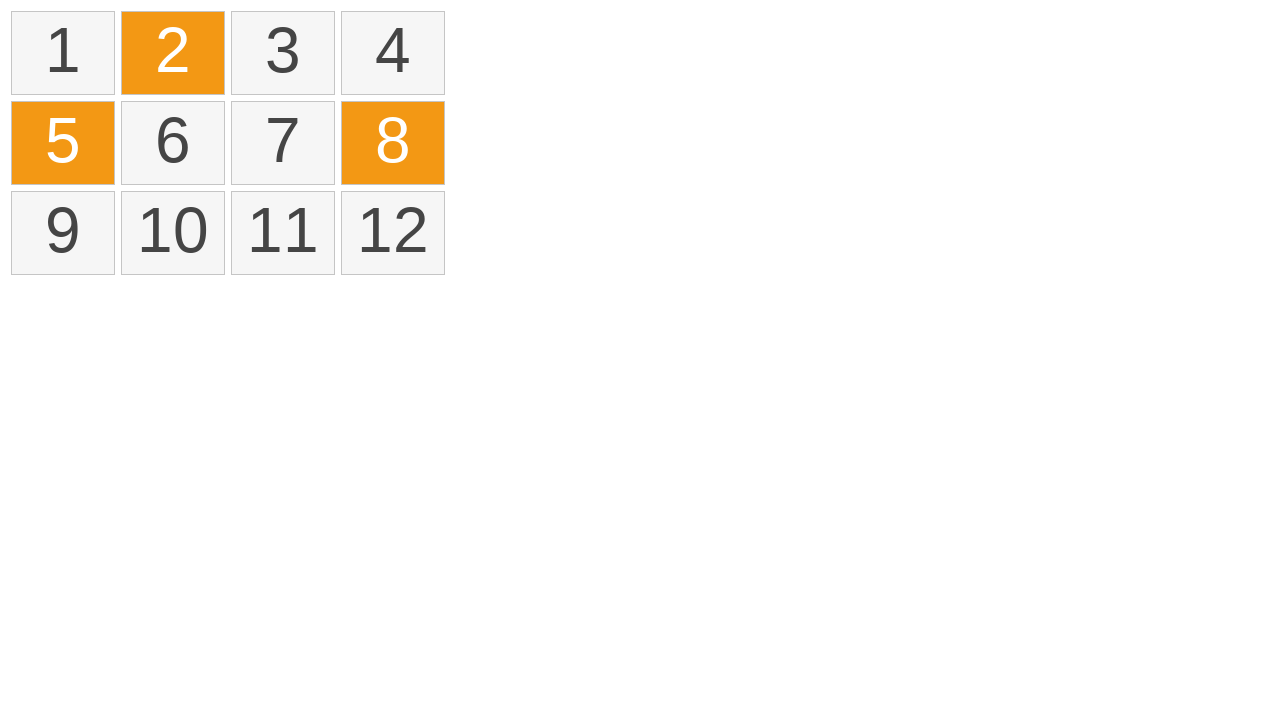

Ctrl+clicked fourth item (index 10) in the grid at (283, 233) on xpath=//ol[@id='selectable']/li[11]
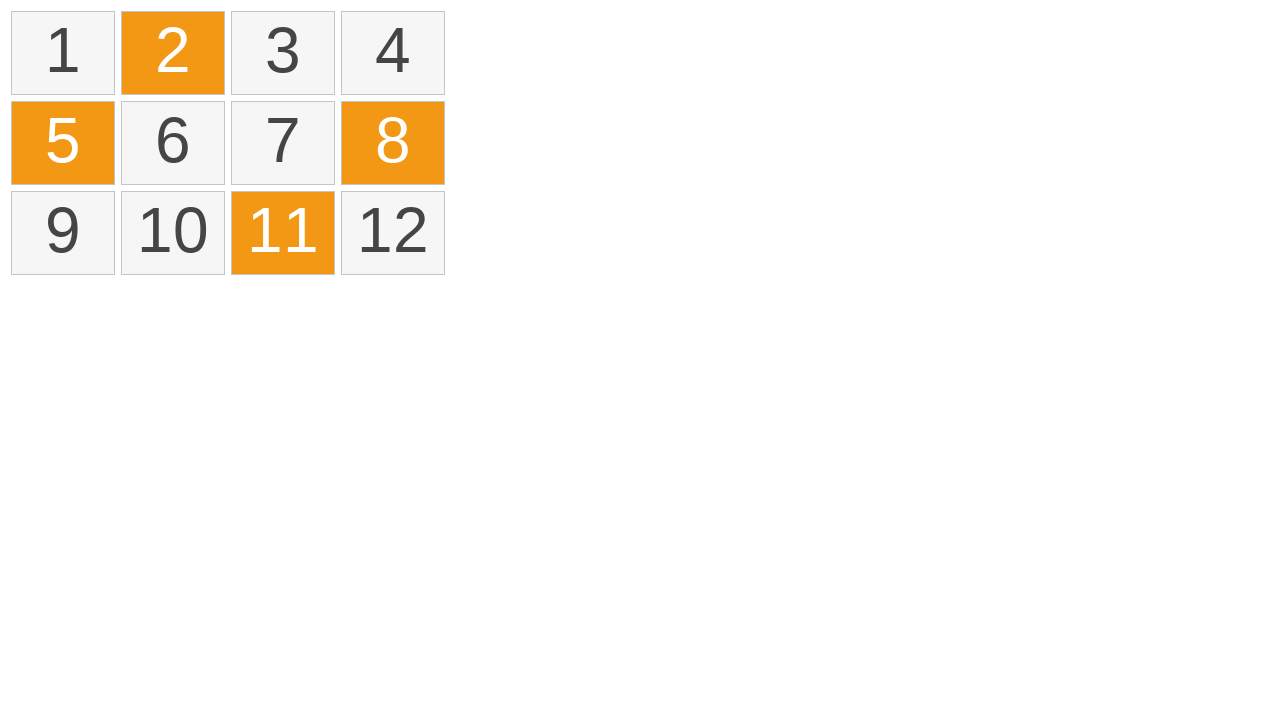

Released Control key to end multi-selection mode
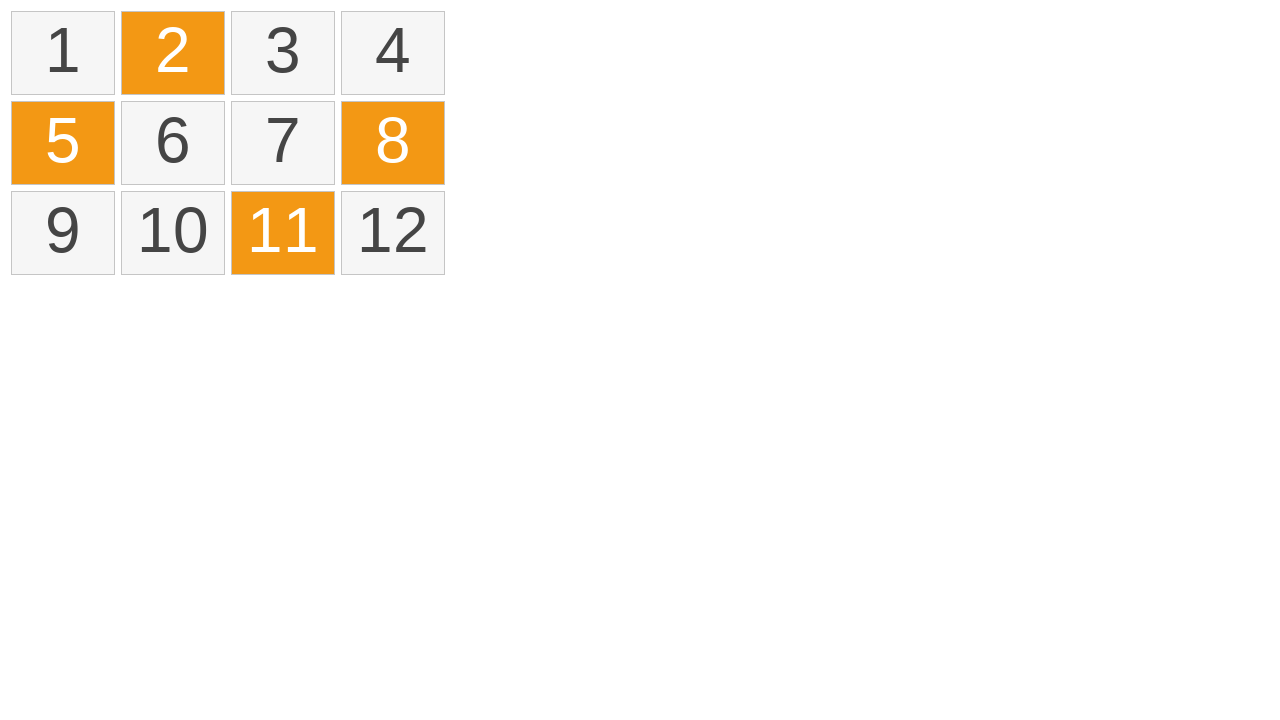

Retrieved all selected items from the grid
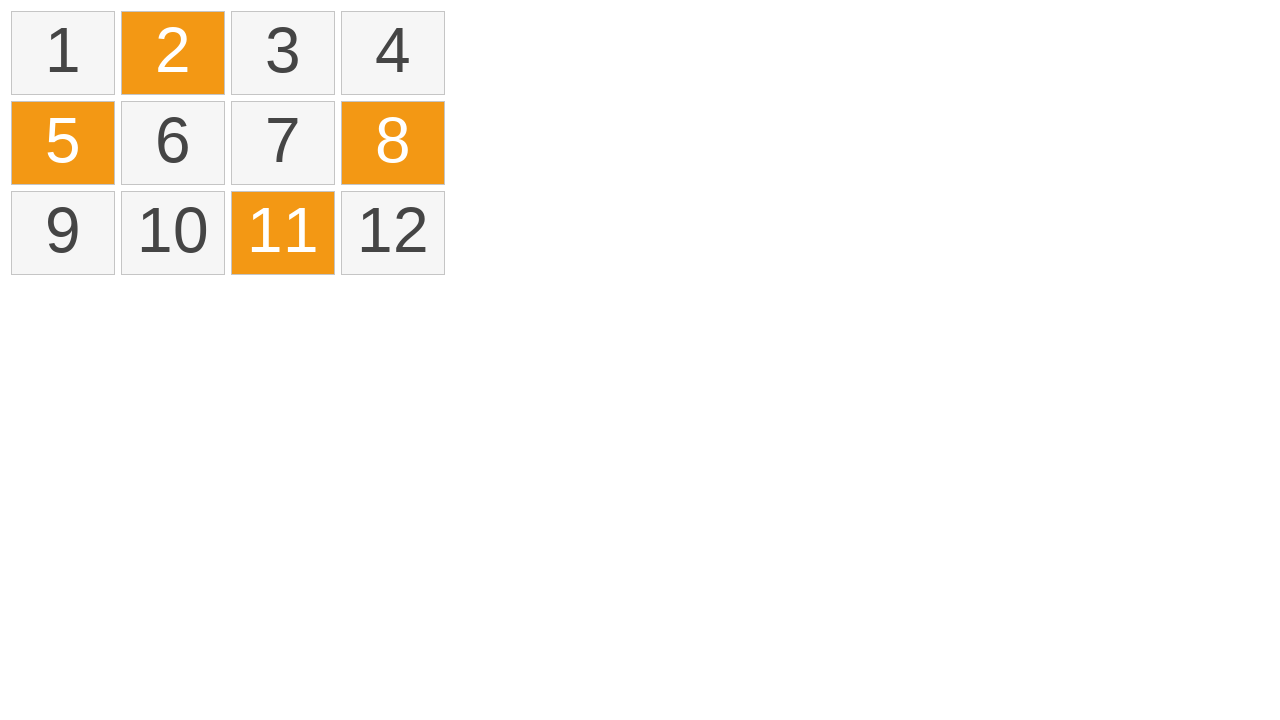

Verified that exactly 4 items are selected
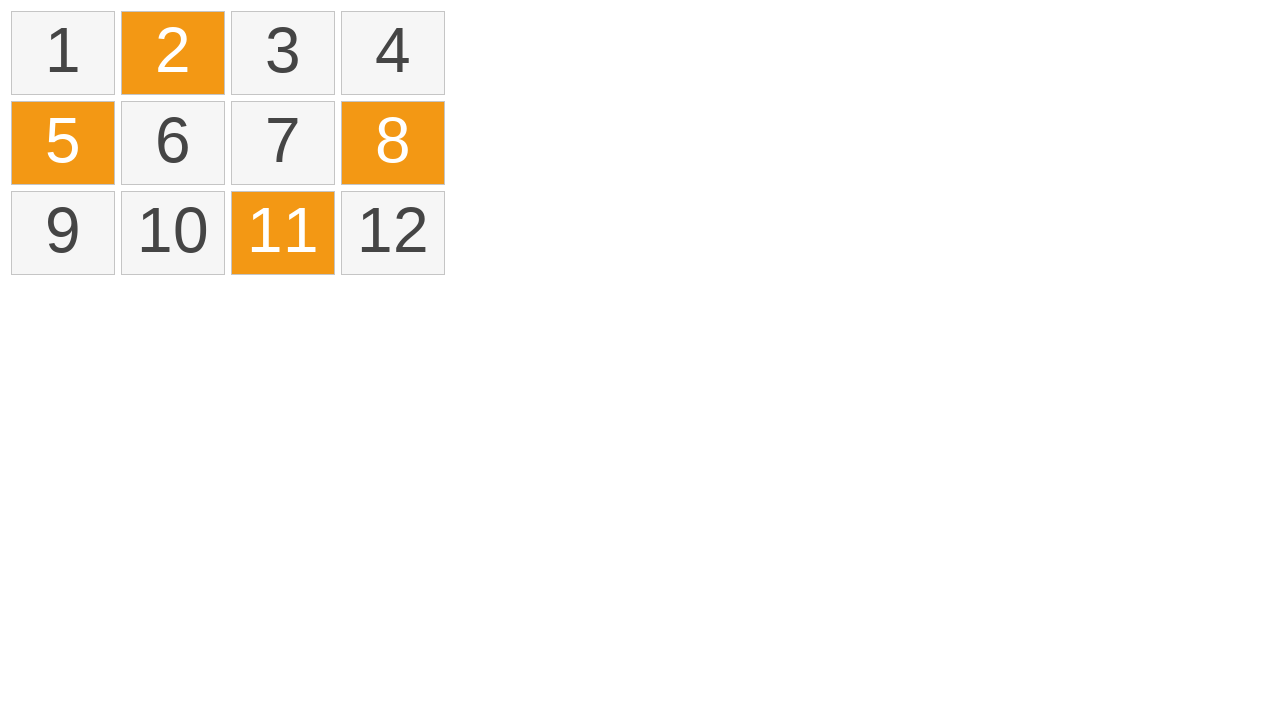

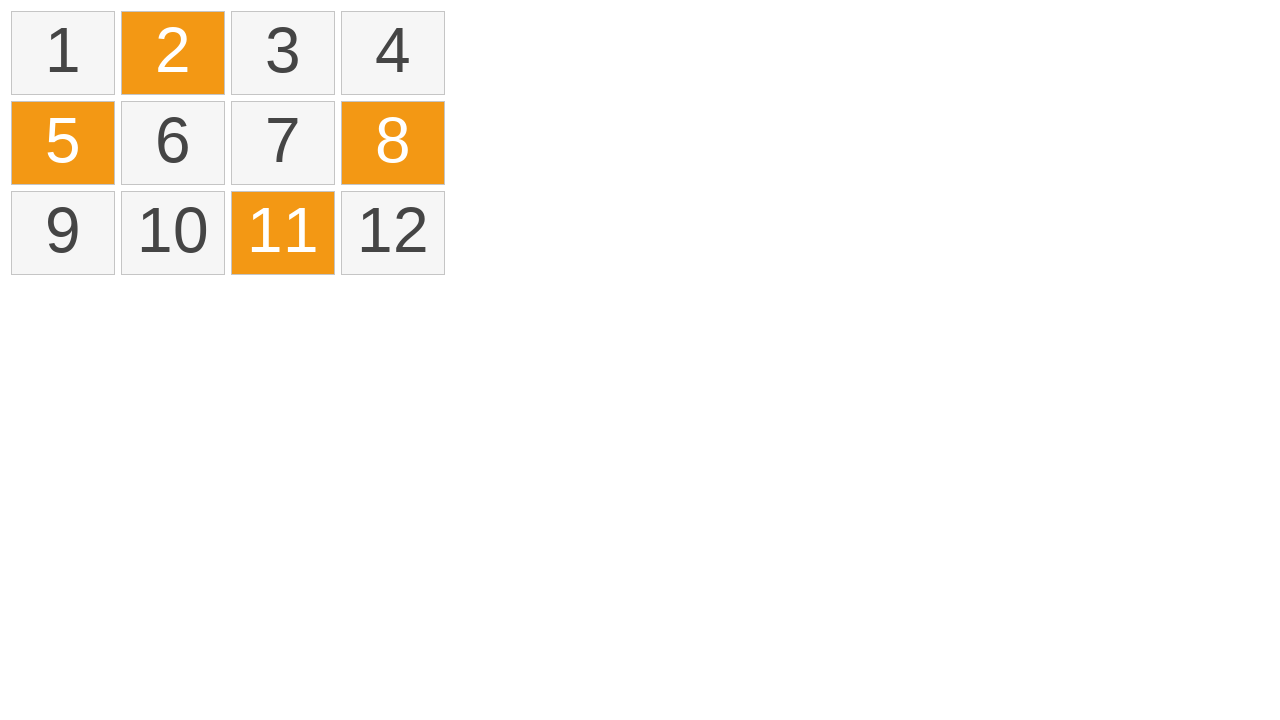